Tests web form submission by entering text in a text box, clicking submit, and verifying the confirmation message

Starting URL: https://www.selenium.dev/selenium/web/web-form.html

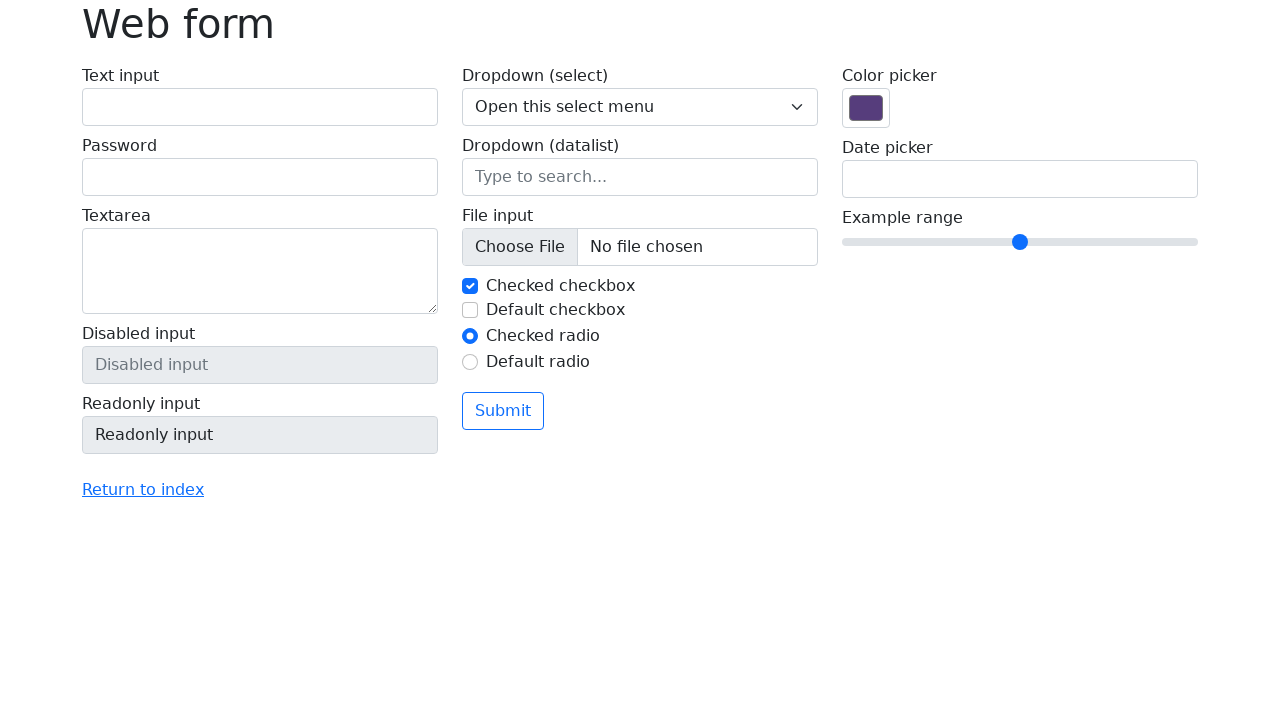

Verified page title is 'Web form'
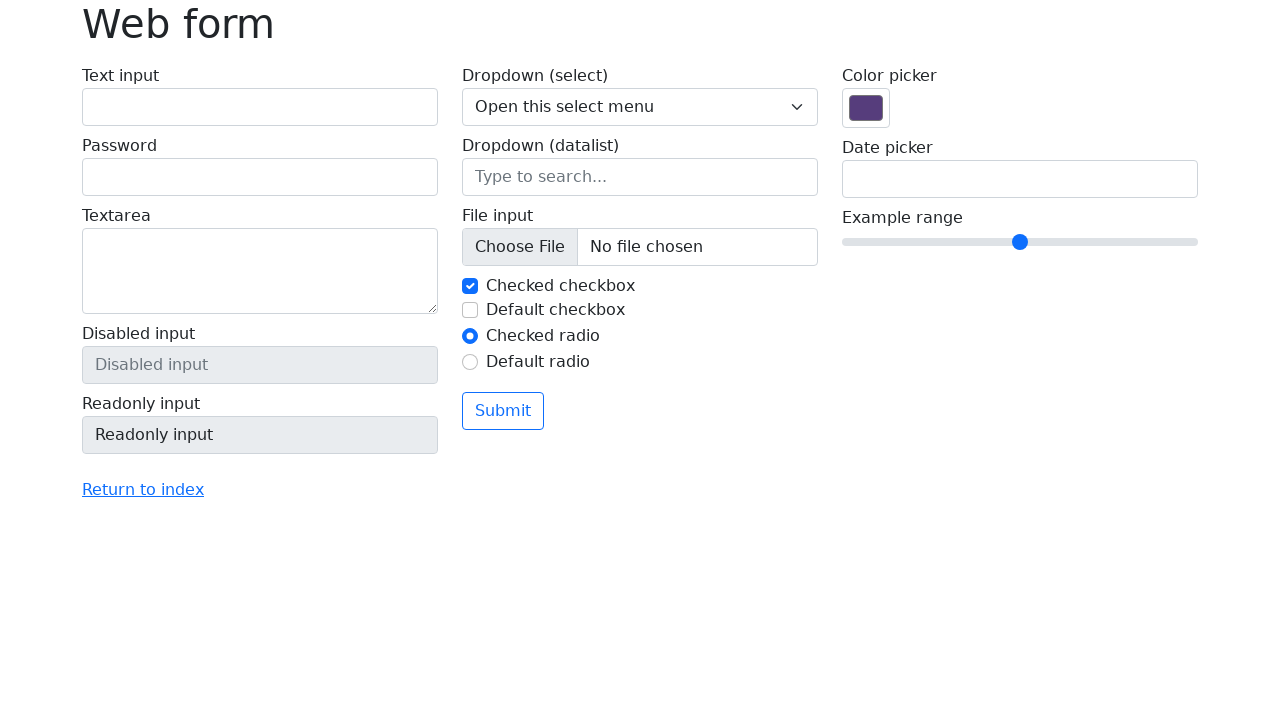

Filled text box with 'Selenium' on input[name='my-text']
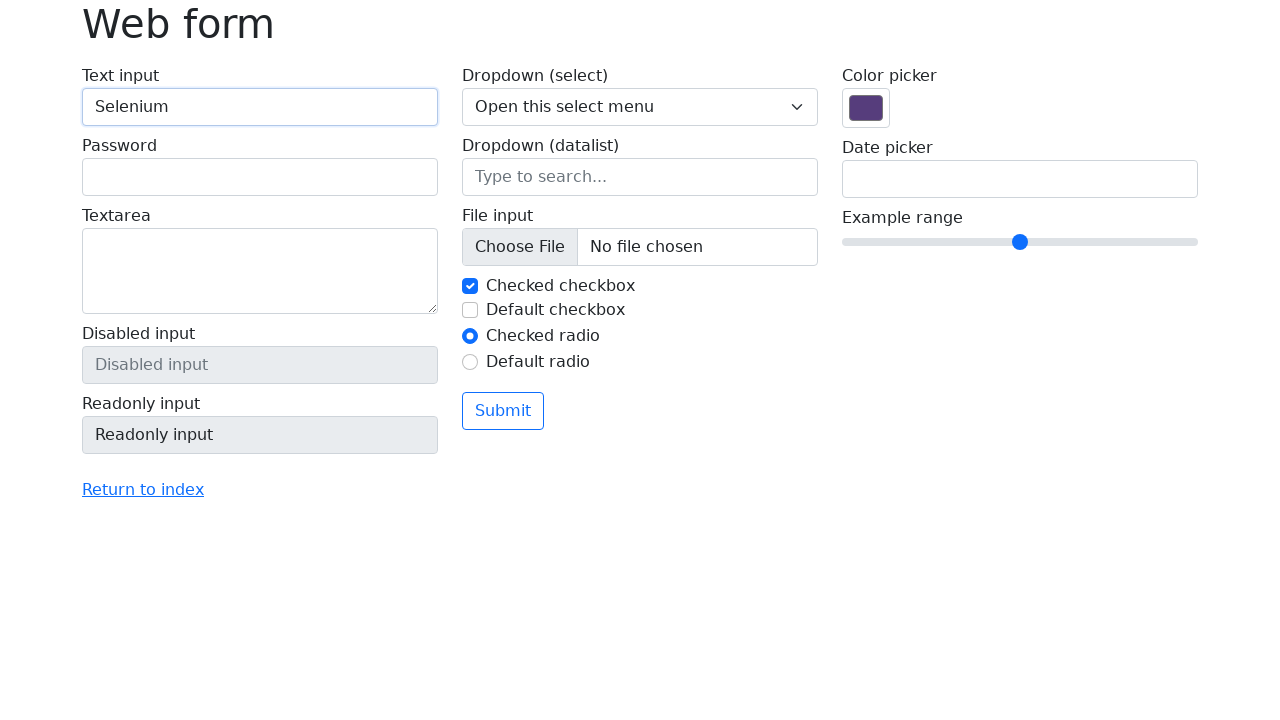

Clicked the submit button at (503, 411) on button
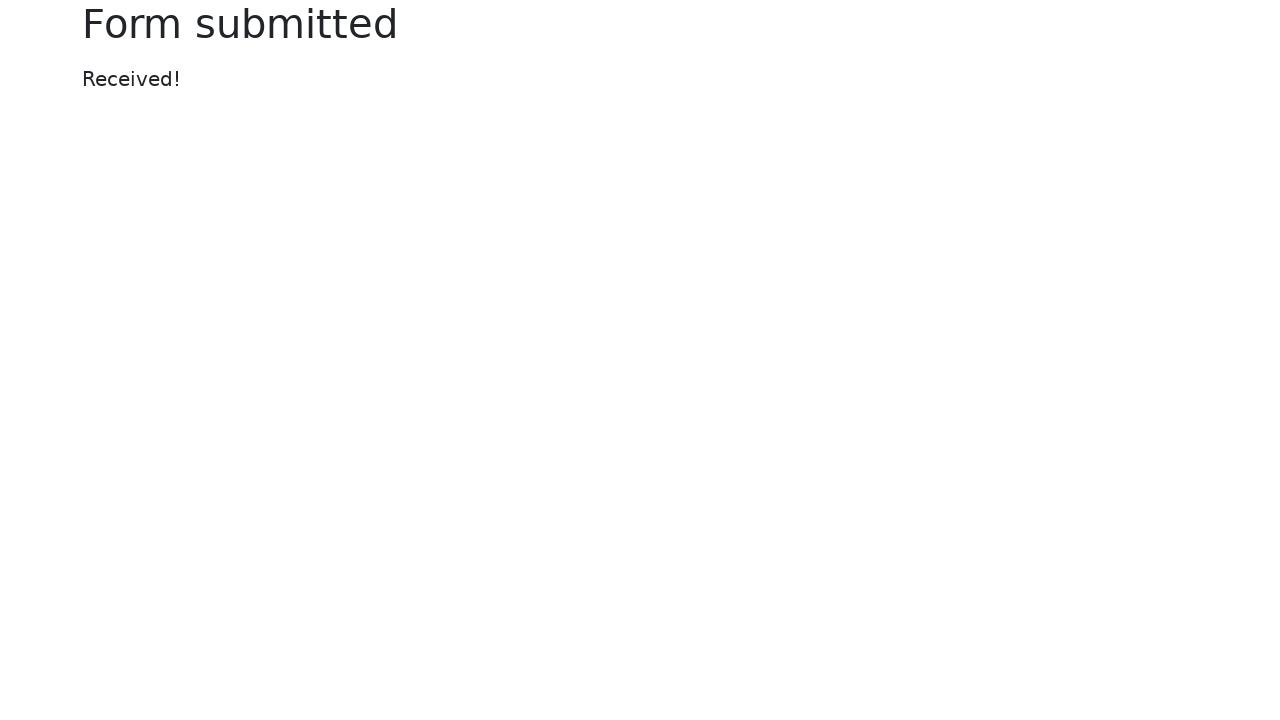

Waited for confirmation message to appear
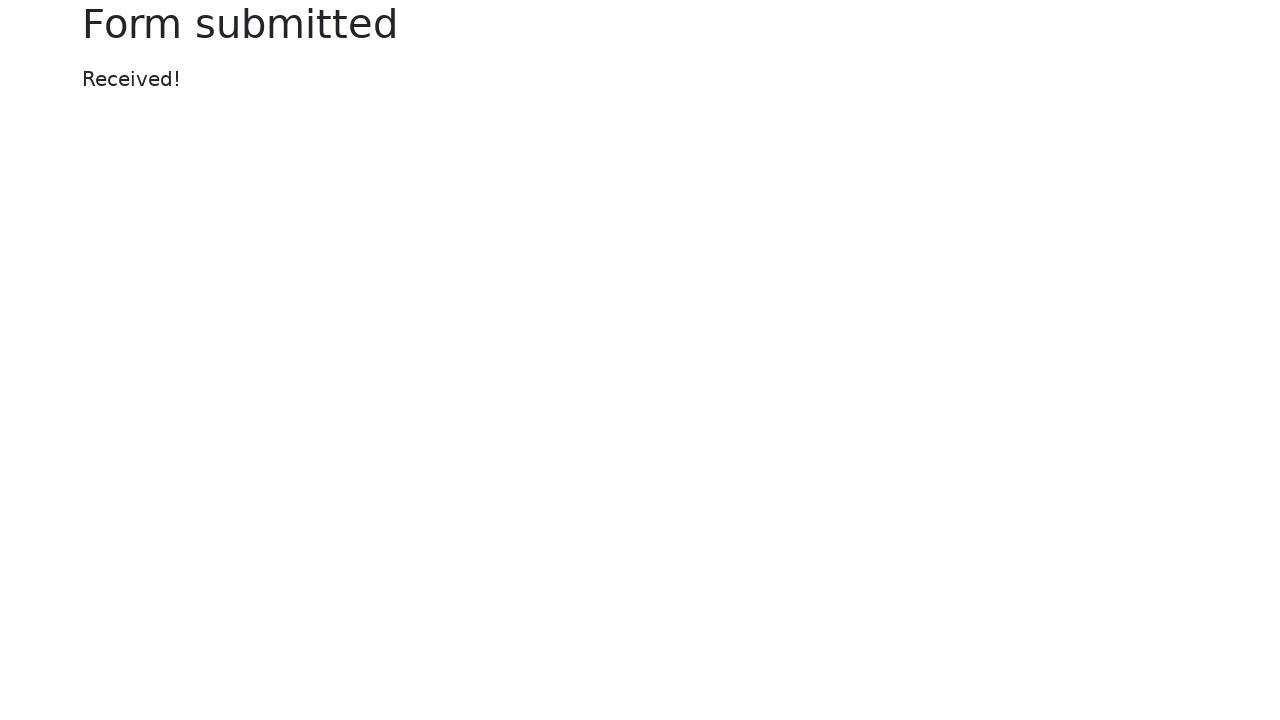

Verified confirmation message displays 'Received!'
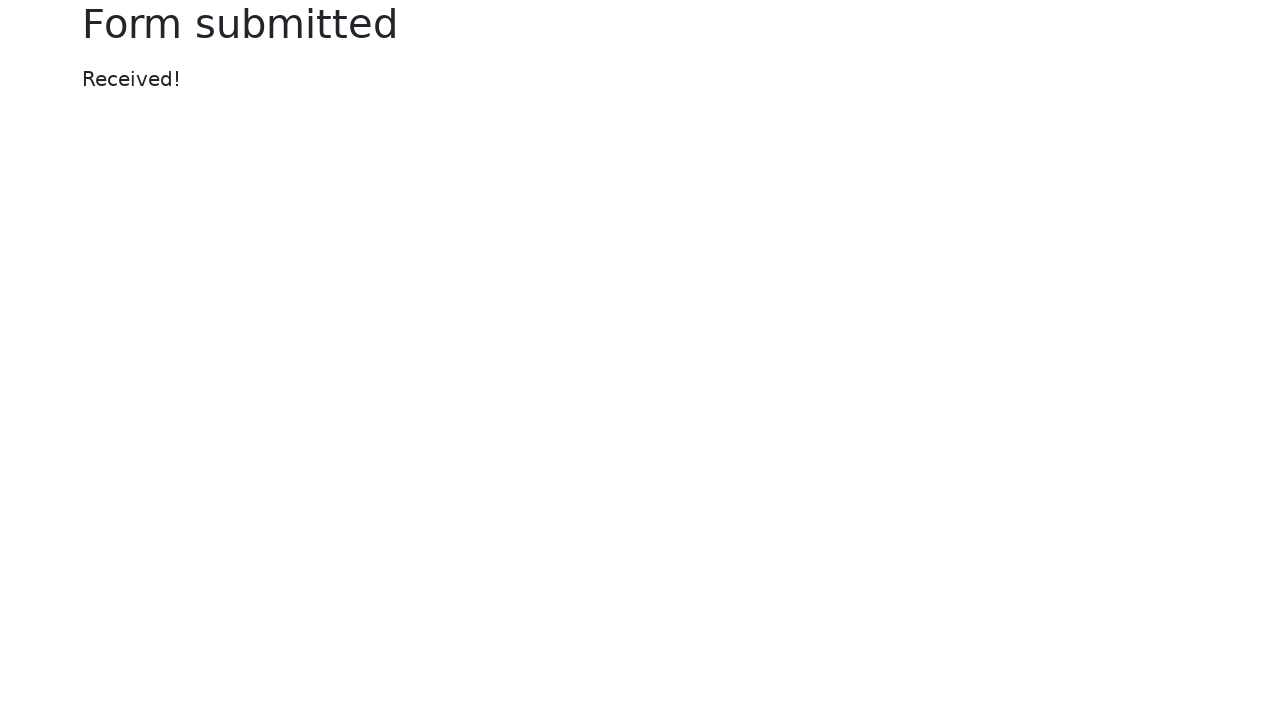

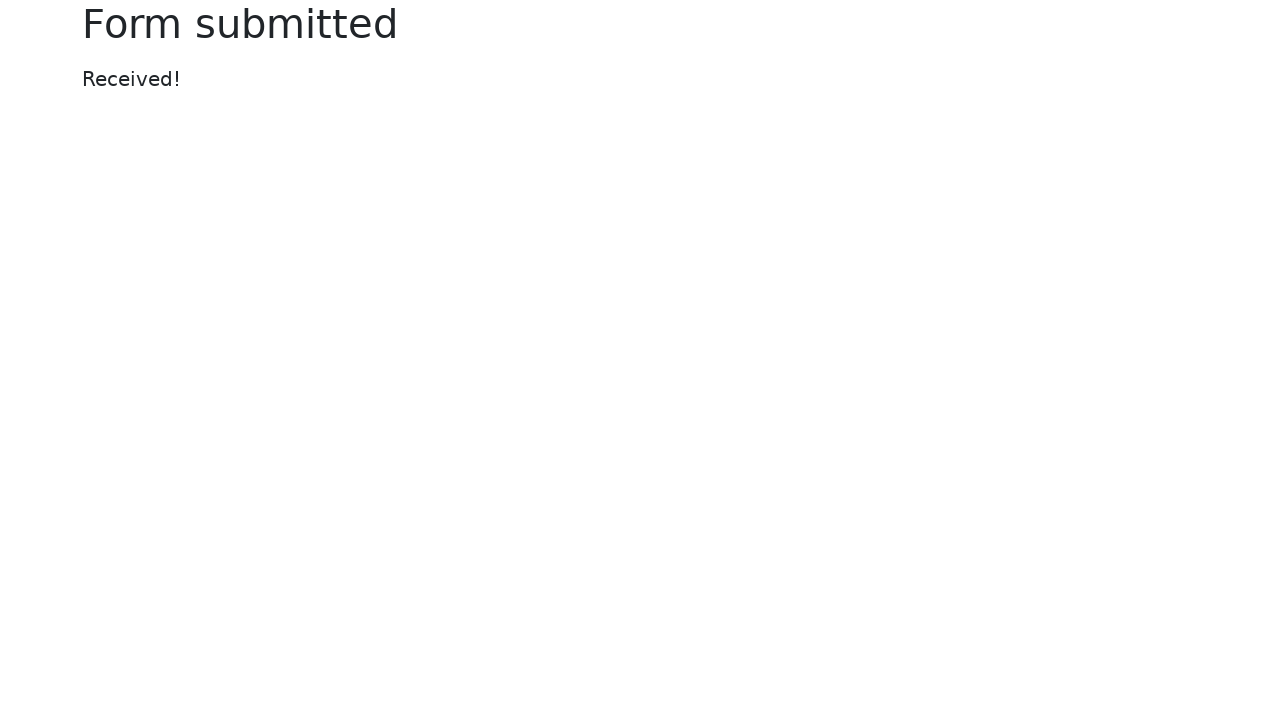